Tests web form by entering text in a text field and submitting the form, then verifies the success message

Starting URL: https://www.selenium.dev/selenium/web/web-form.html

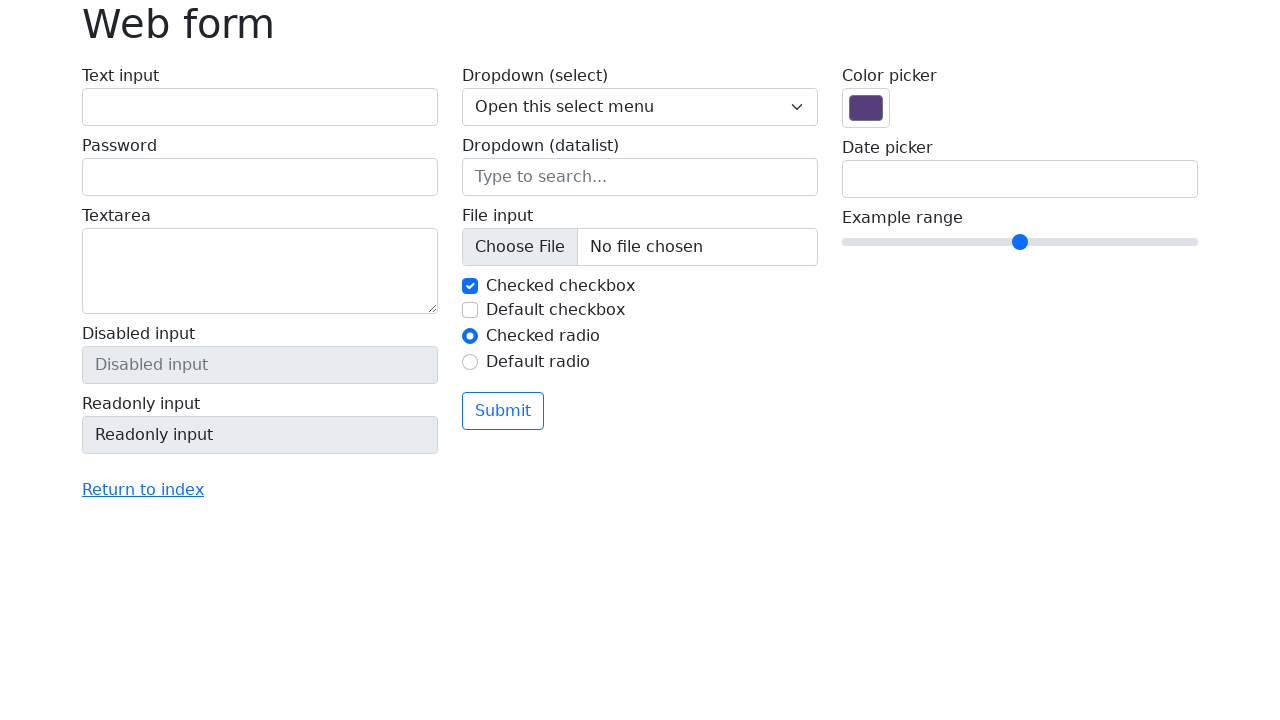

Verified page title is 'Web form'
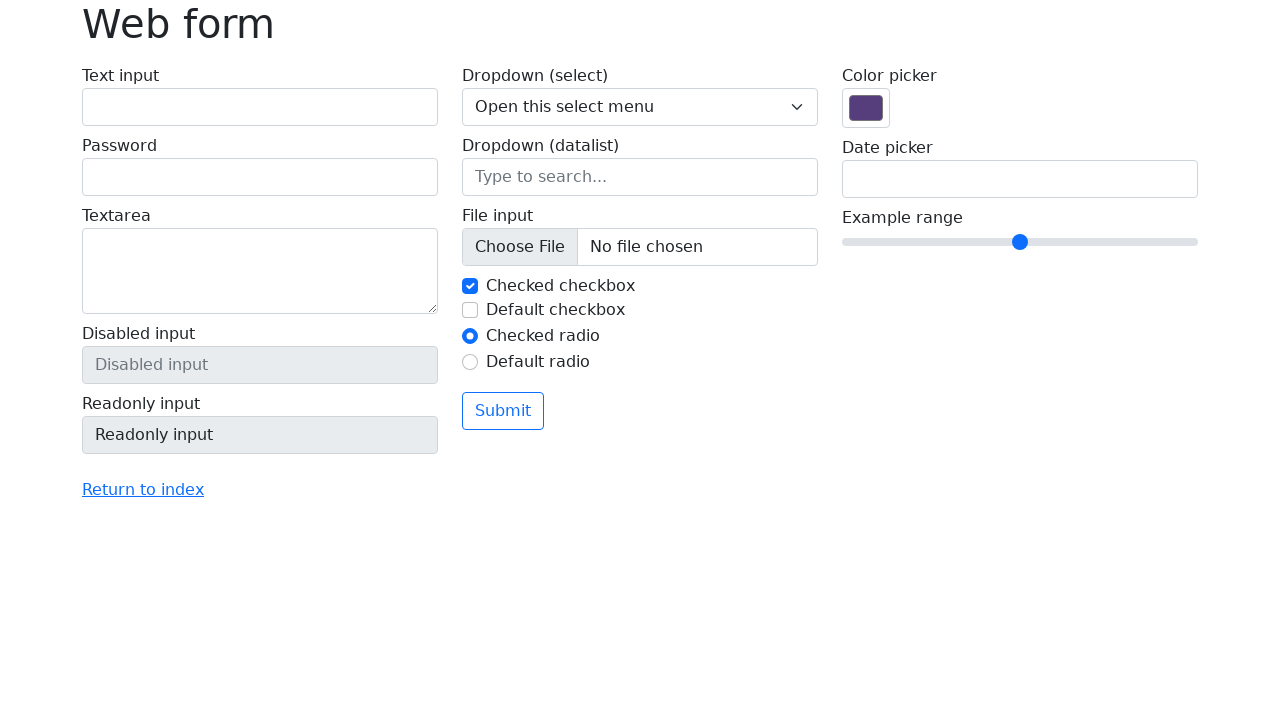

Filled text field with 'Selenium' on #my-text-id
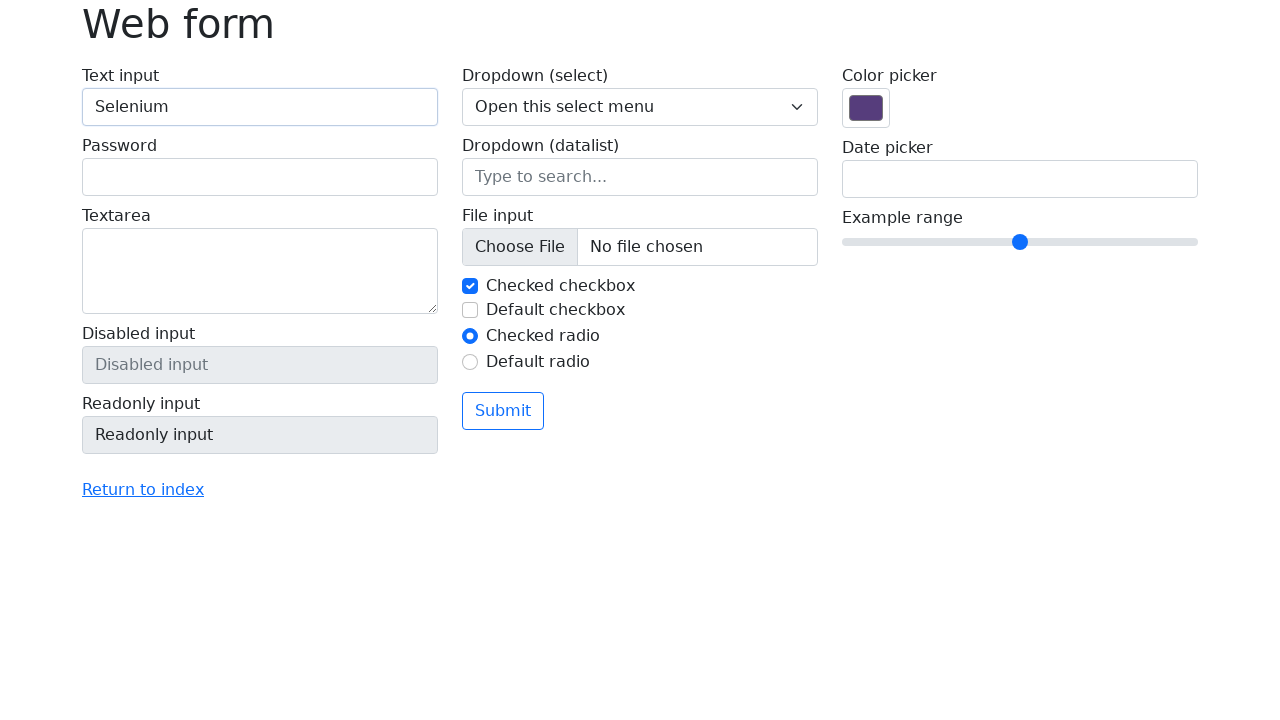

Clicked the submit button at (503, 411) on button
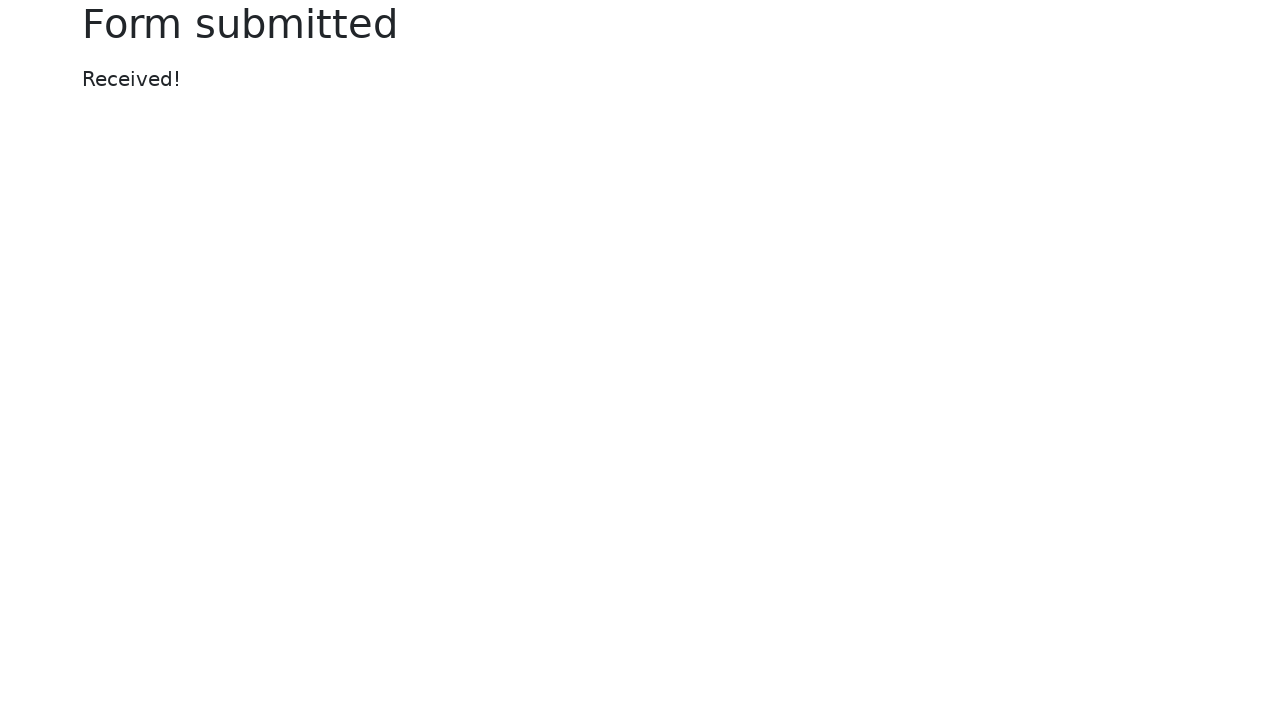

Success message element appeared
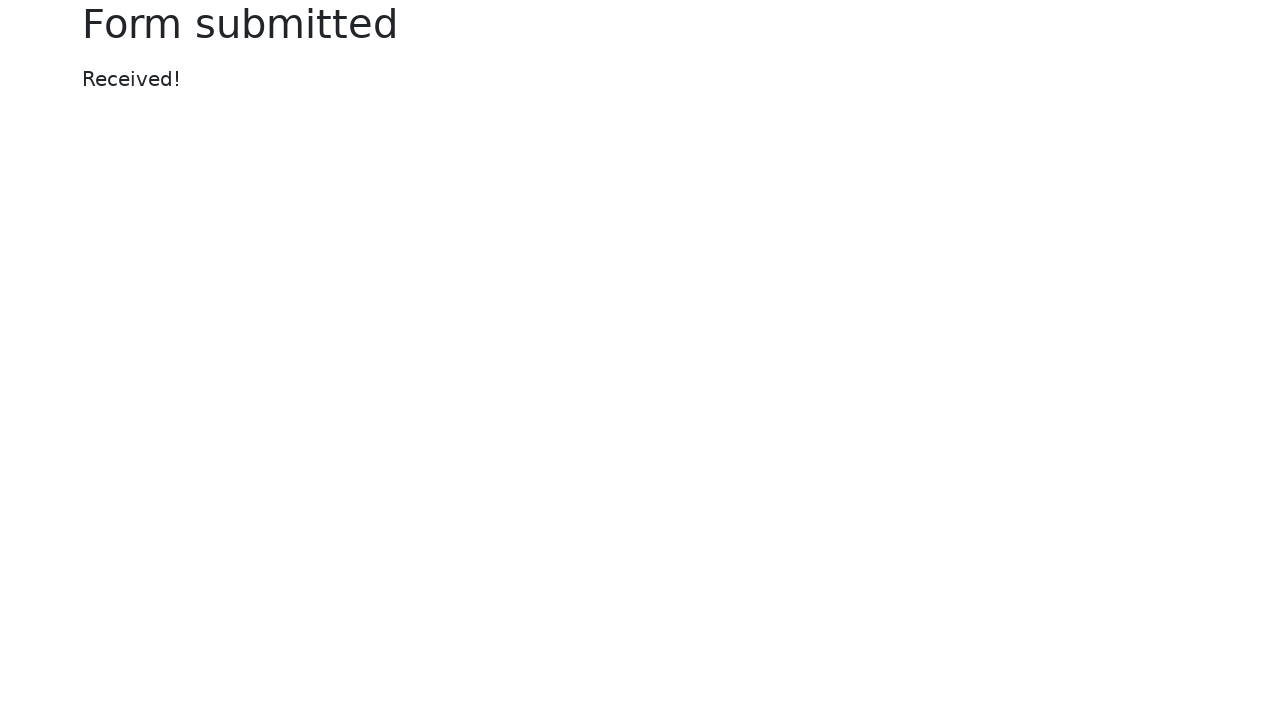

Retrieved success message text
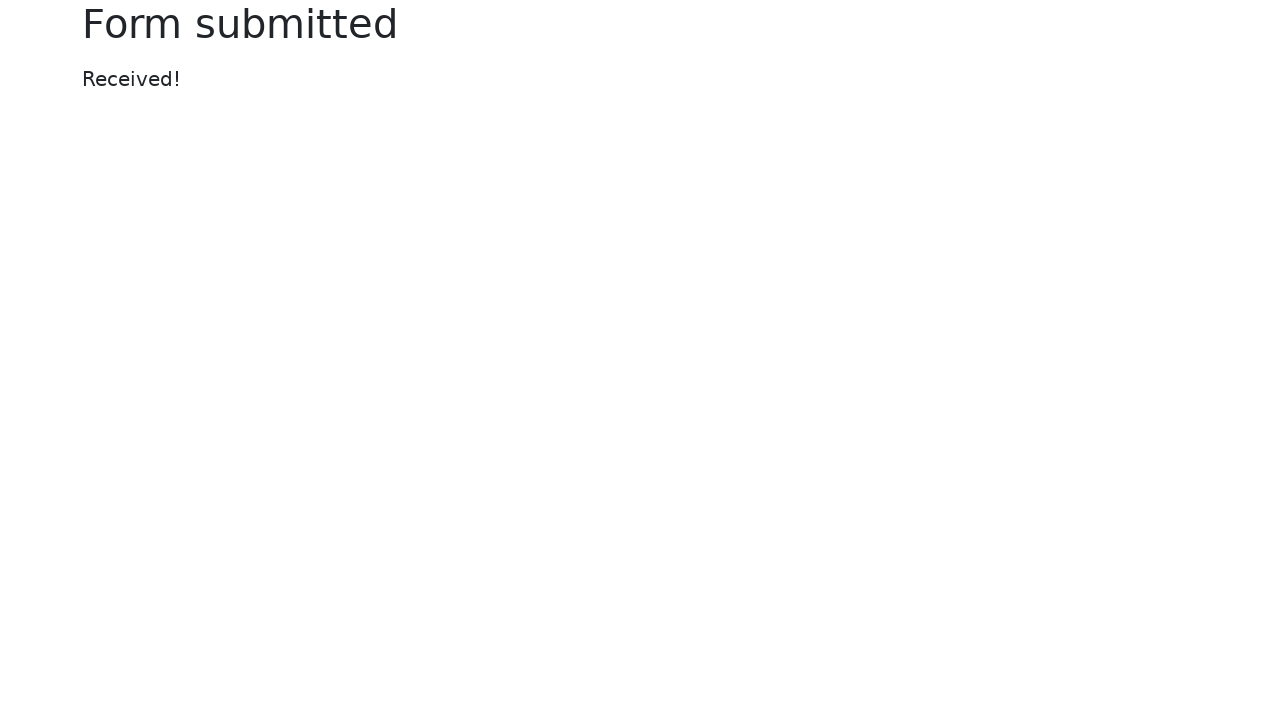

Verified success message shows 'Received!'
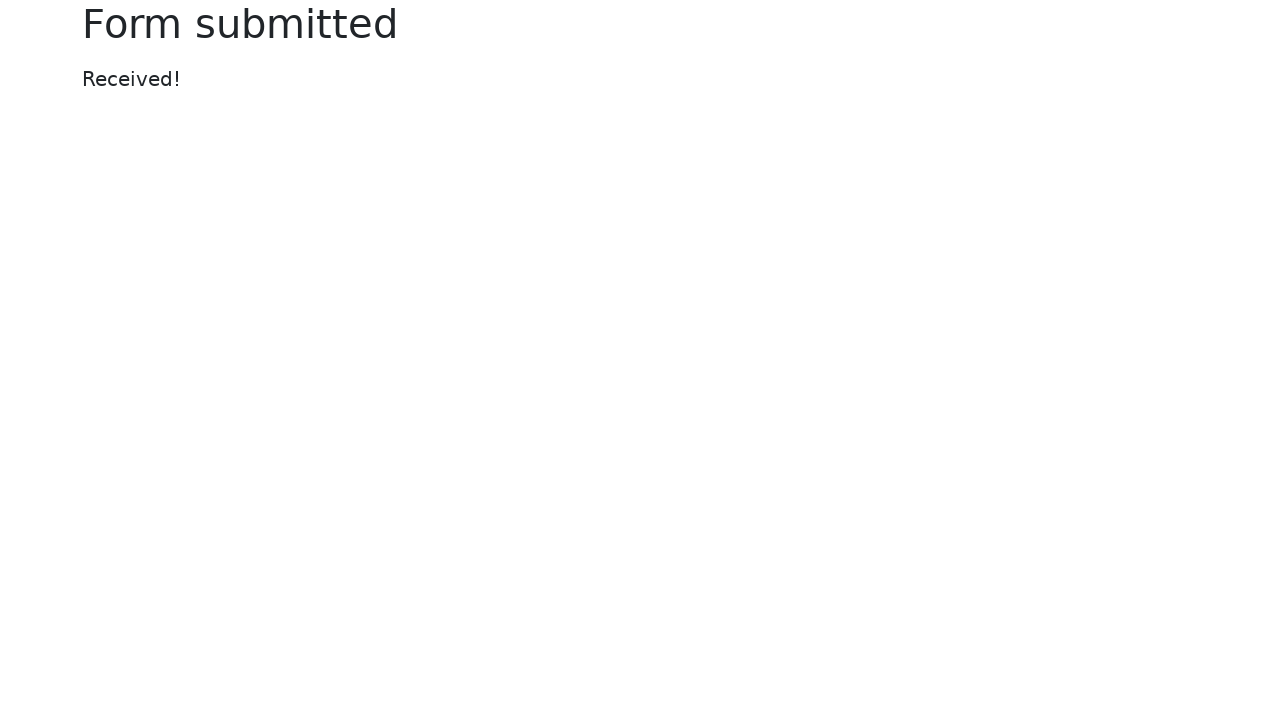

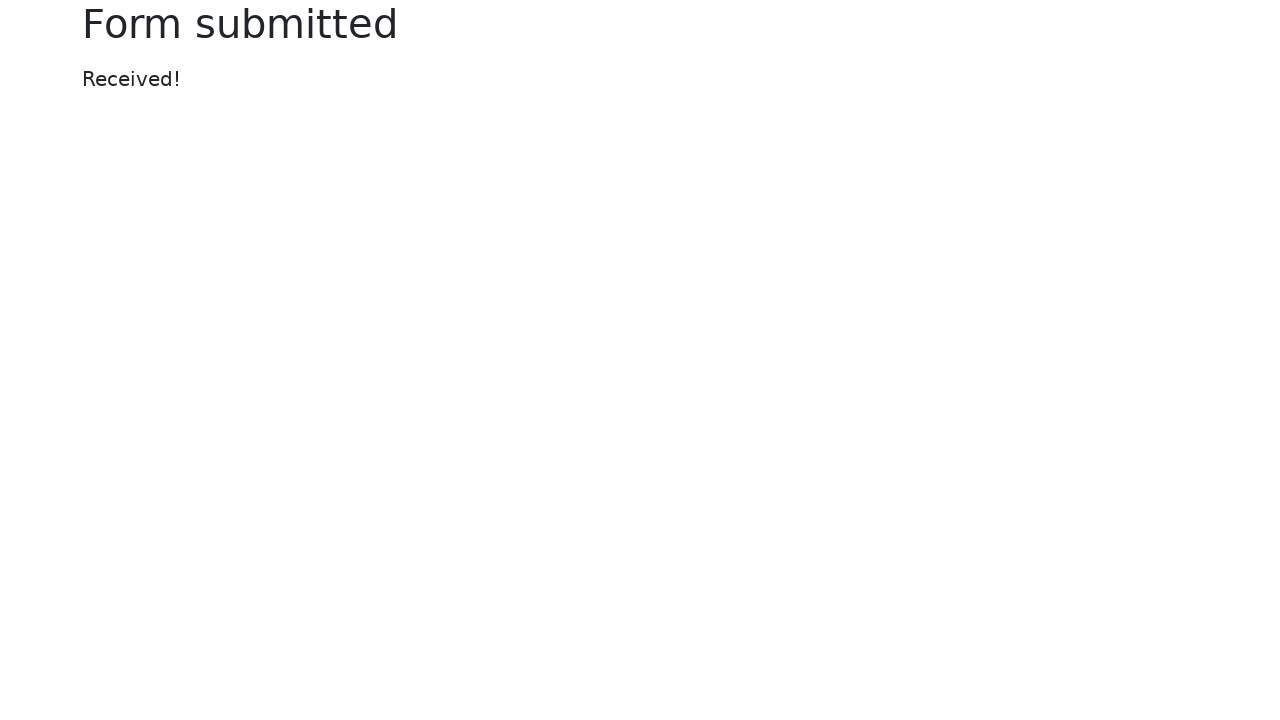